Navigates to a course content page and uses hover actions to navigate through nested menus to select an Oracle SQL training course

Starting URL: http://greenstech.in/selenium-course-content.html

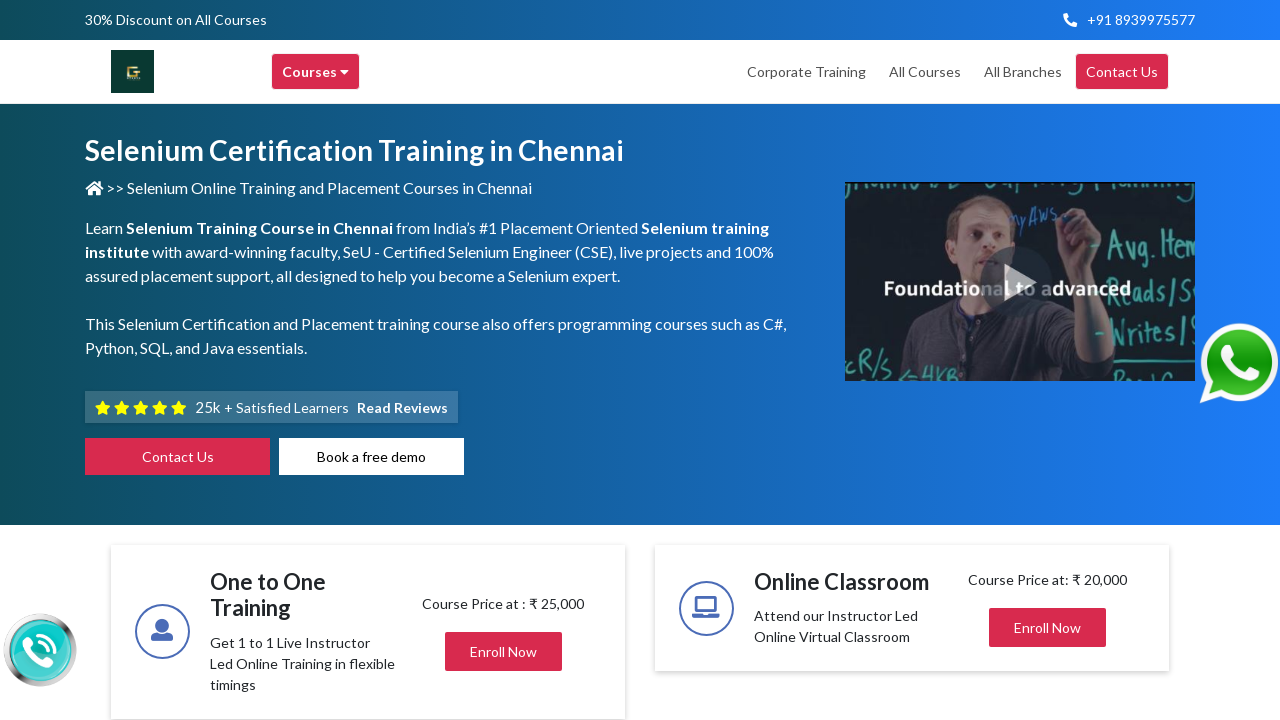

Navigated to course content page at http://greenstech.in/selenium-course-content.html
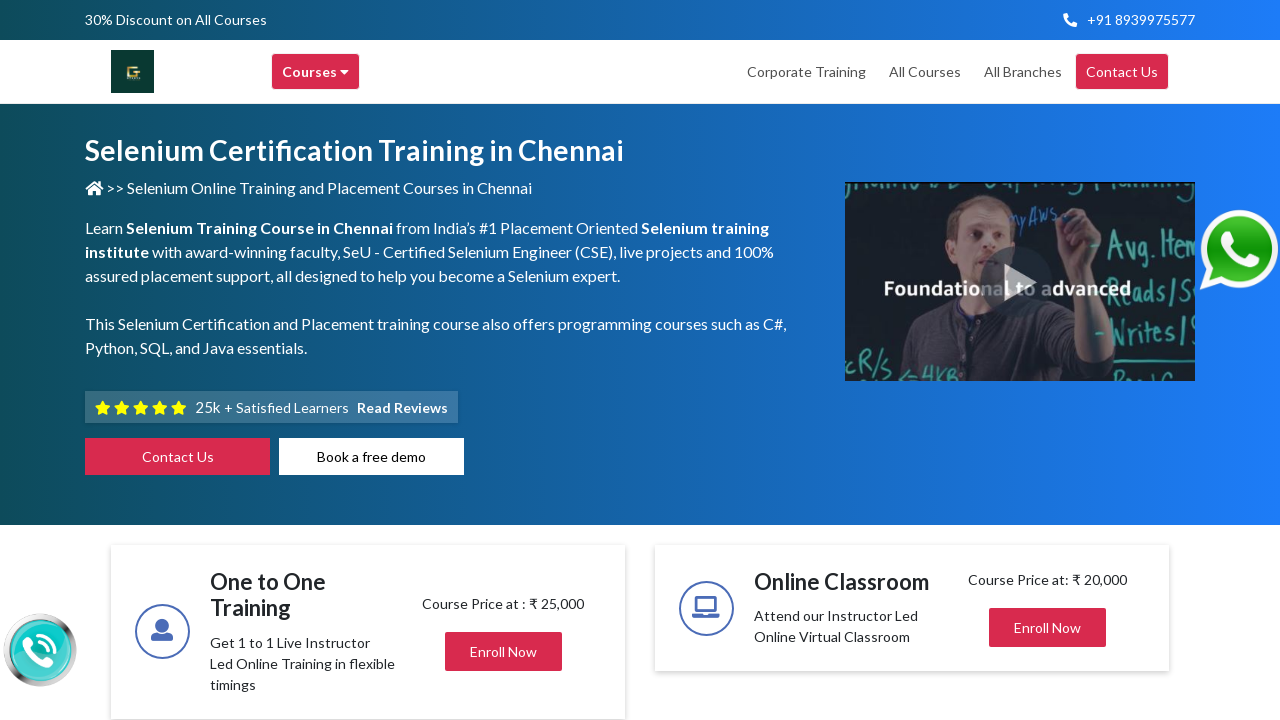

Hovered over main course menu (.header-browse-greens) at (316, 72) on .header-browse-greens
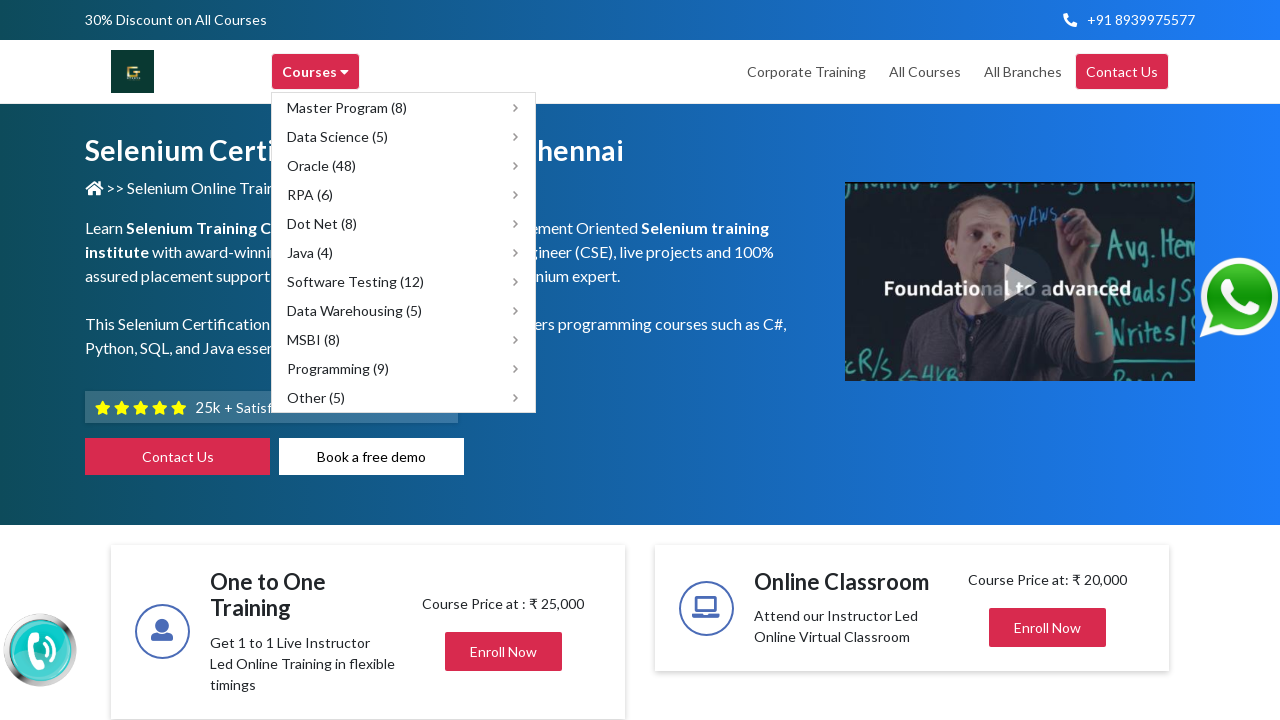

Hovered over Oracle (48) submenu item at (322, 166) on xpath=//span[text()='Oracle (48)']
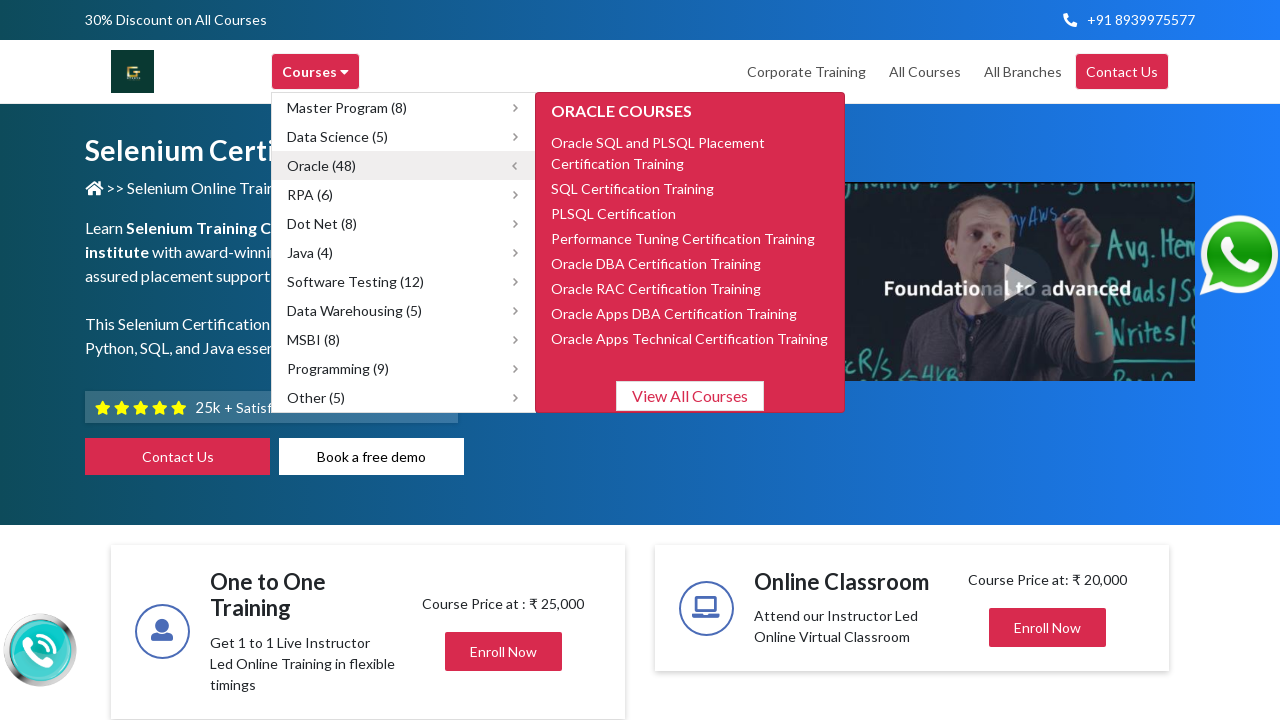

Clicked on Oracle SQL and PLSQL Placement Certification Training link at (658, 142) on xpath=//span[text()='Oracle SQL and PLSQL Placement Certification Training']
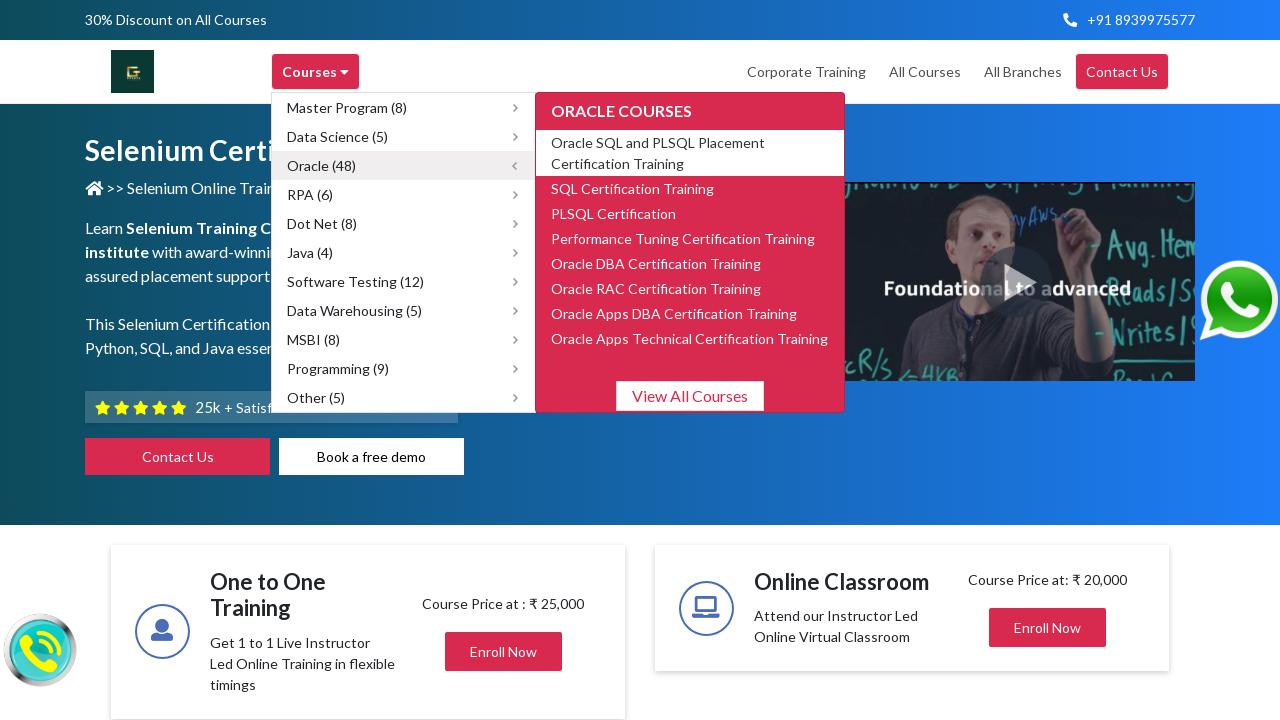

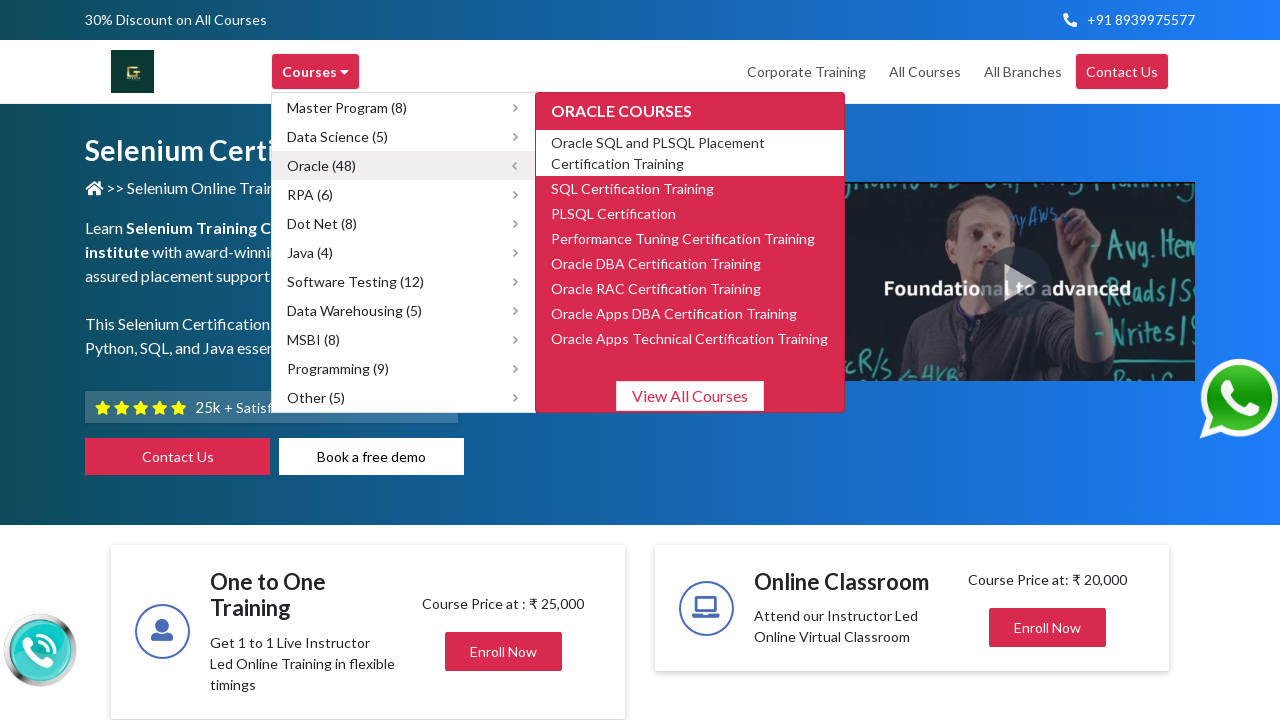